Navigates to the Ajio e-commerce website homepage and verifies it loads successfully

Starting URL: https://www.ajio.com/

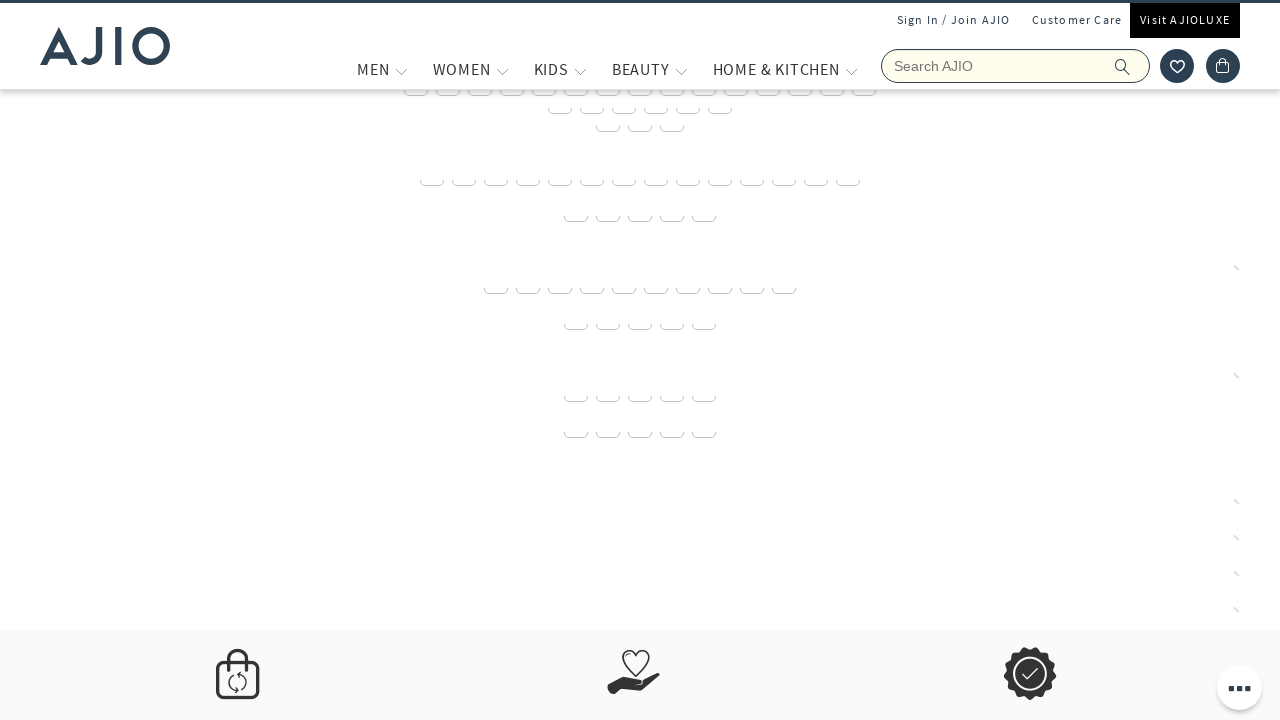

Waited for page to reach domcontentloaded state
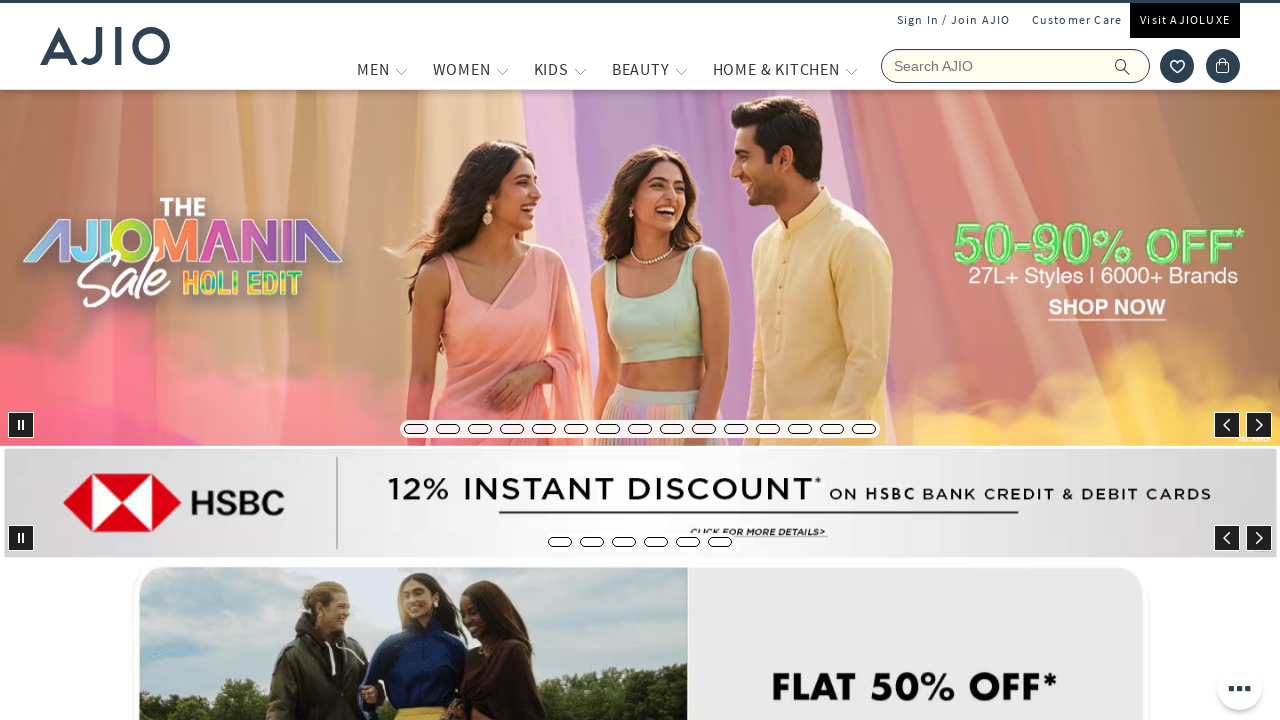

Verified body element exists - Ajio homepage loaded successfully
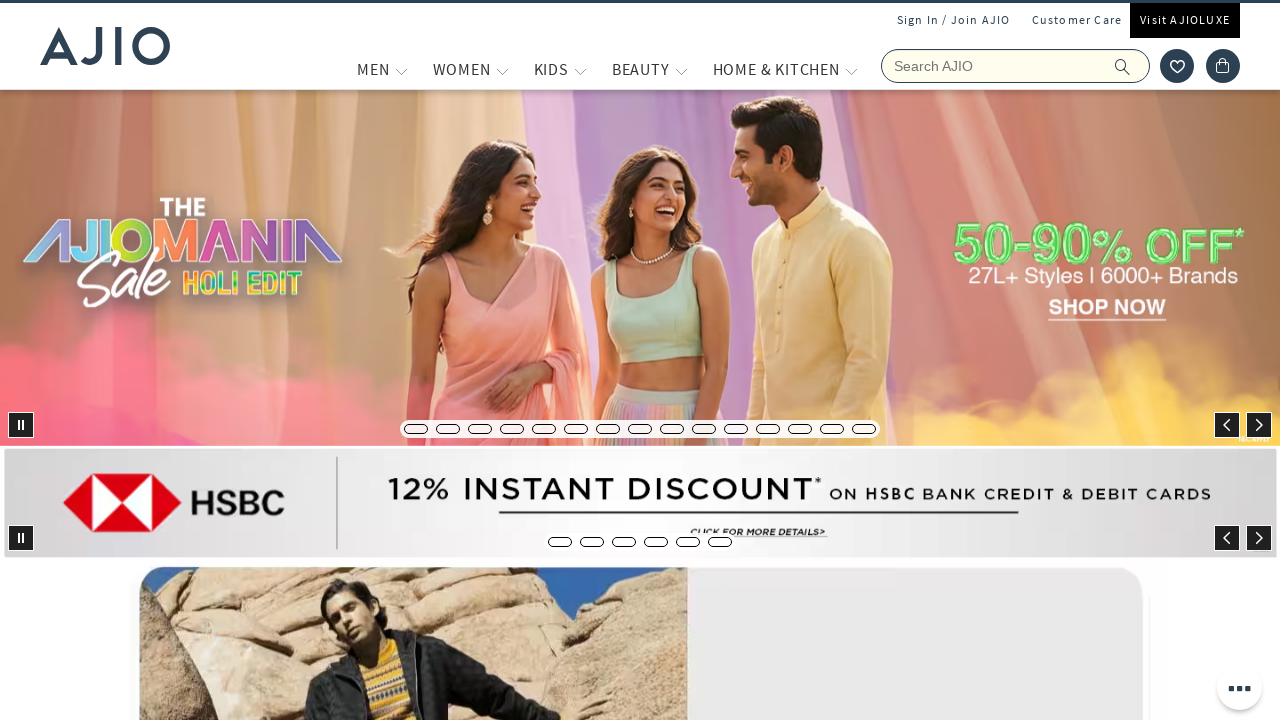

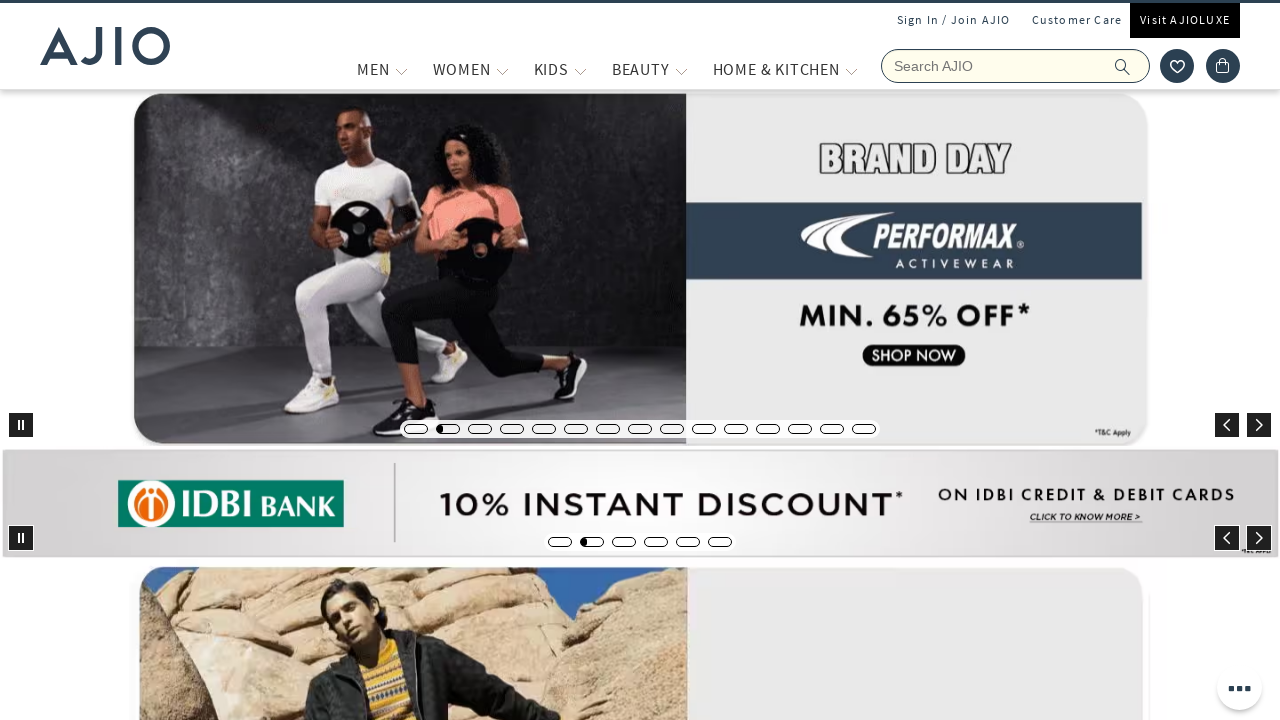